Tests navigation by clicking on shop link and checkout button to navigate through the webshop

Starting URL: https://webshop-agil-testautomatiserare.netlify.app/

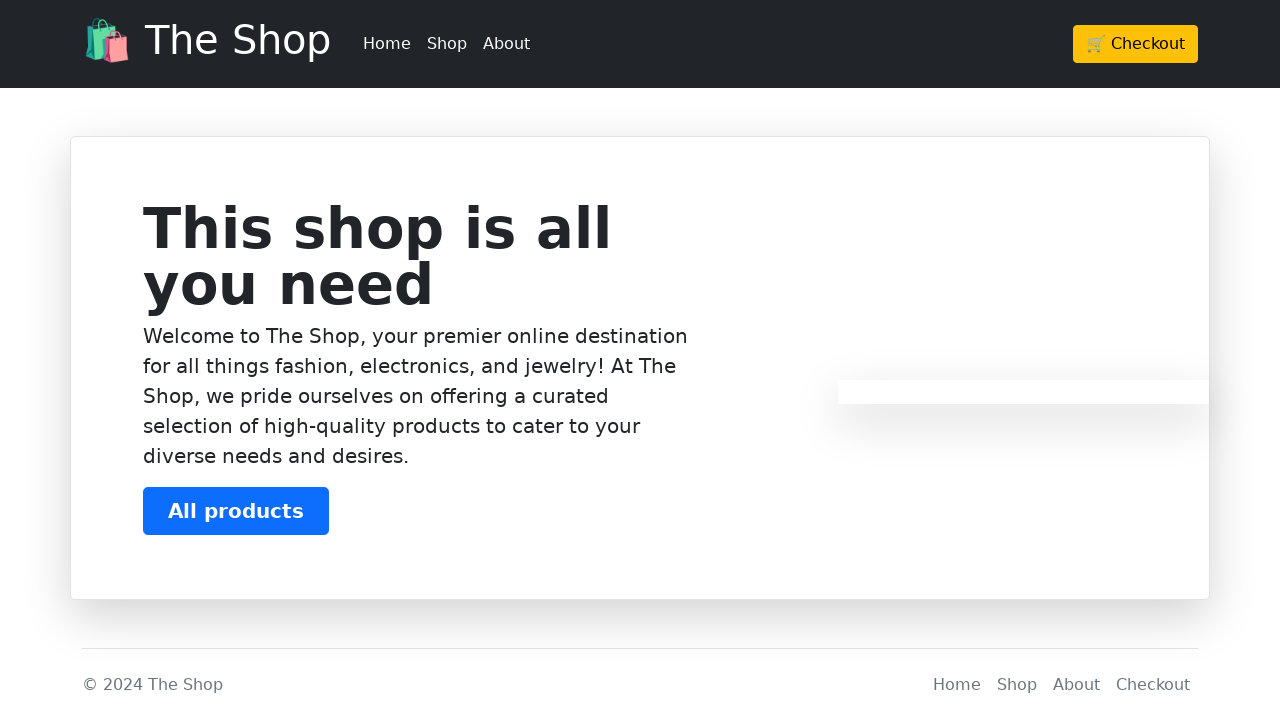

Clicked on Shop link in navigation at (447, 44) on xpath=/html/body/header/div/div/ul/li[2]/a
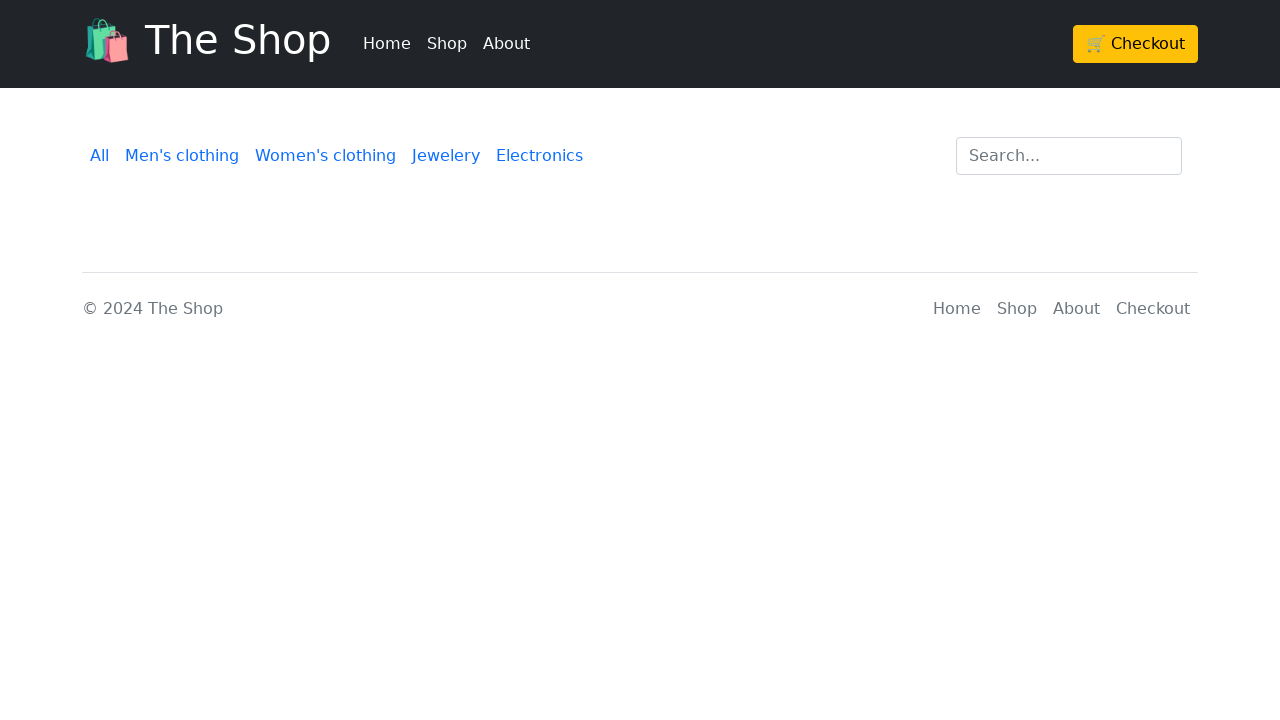

Waited for page to load
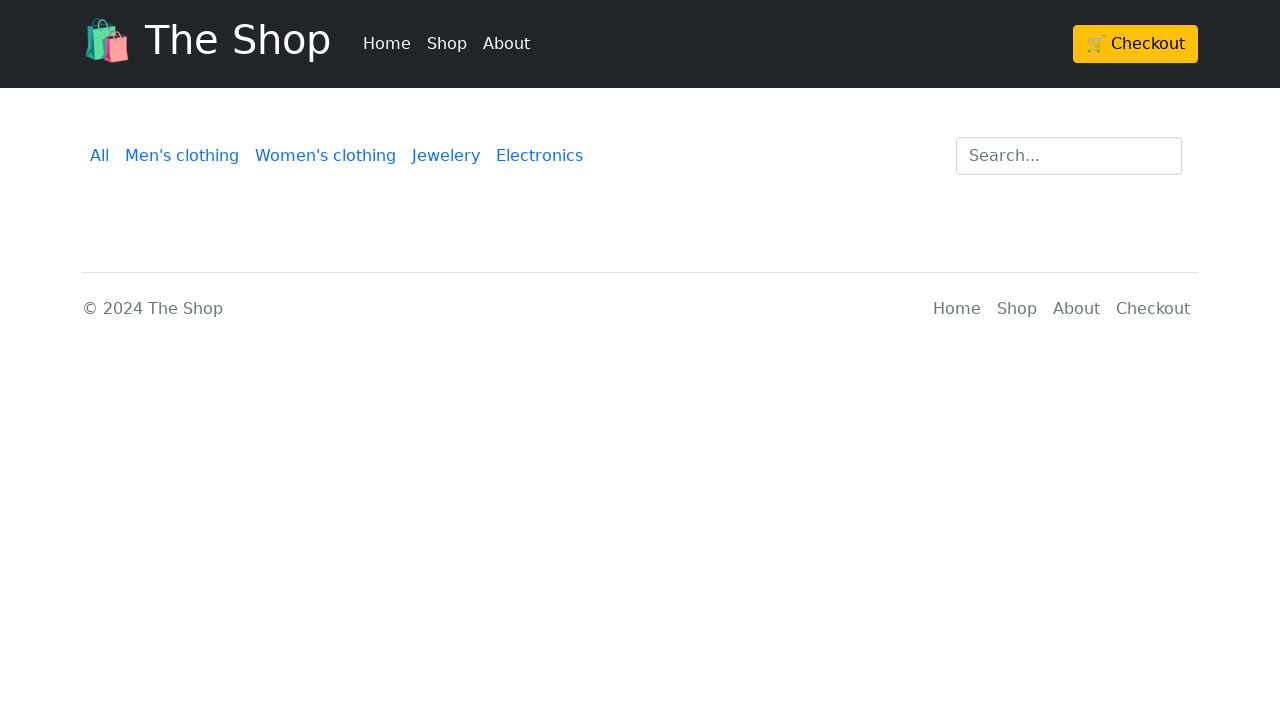

Clicked on checkout/cart button at (1136, 44) on xpath=/html/body/header/div/div/div/a
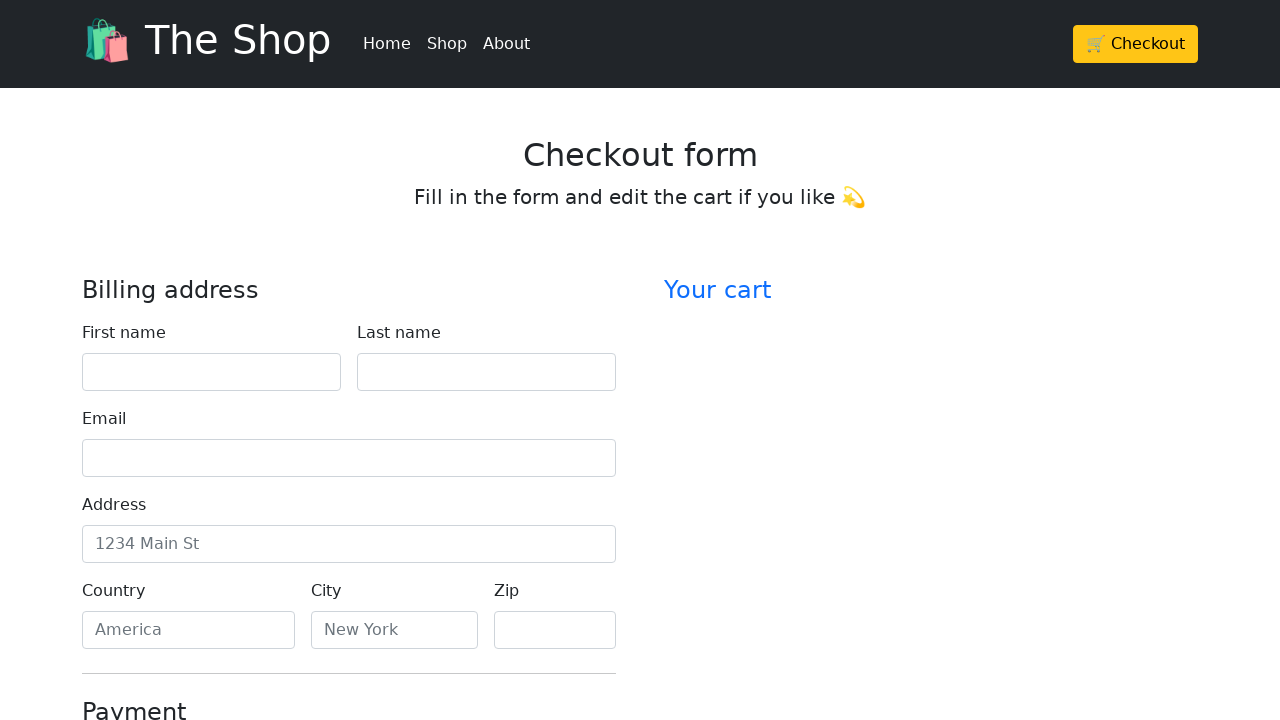

Verified checkout page opened with heading element
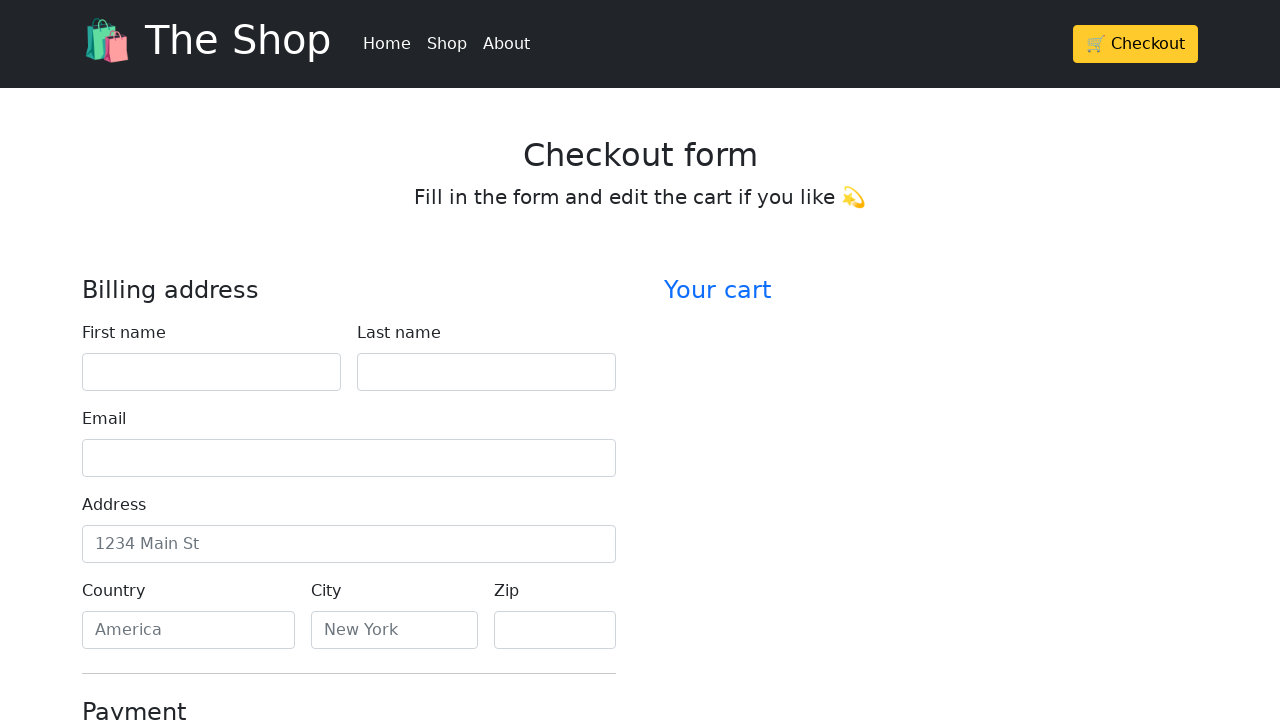

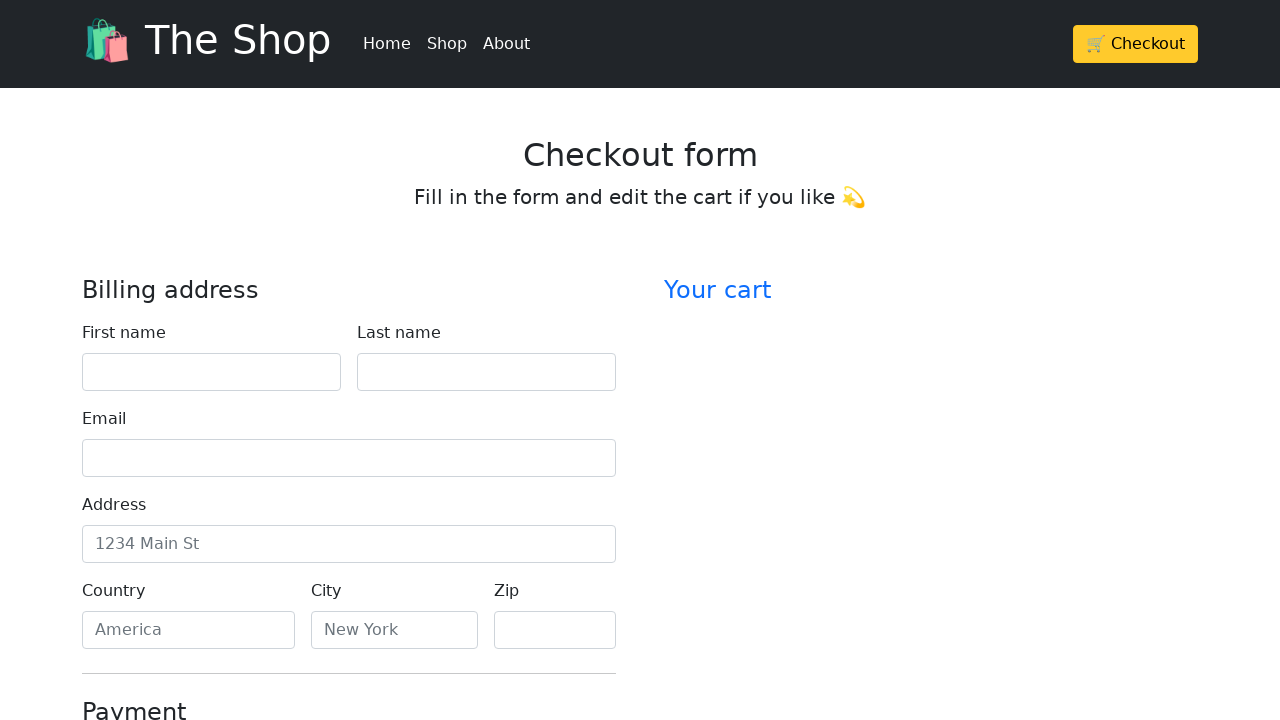